Tests multi-select dropdown functionality by selecting multiple options (all four options) from a dropdown element on a test automation practice page.

Starting URL: https://testautomationpractice.blogspot.com/

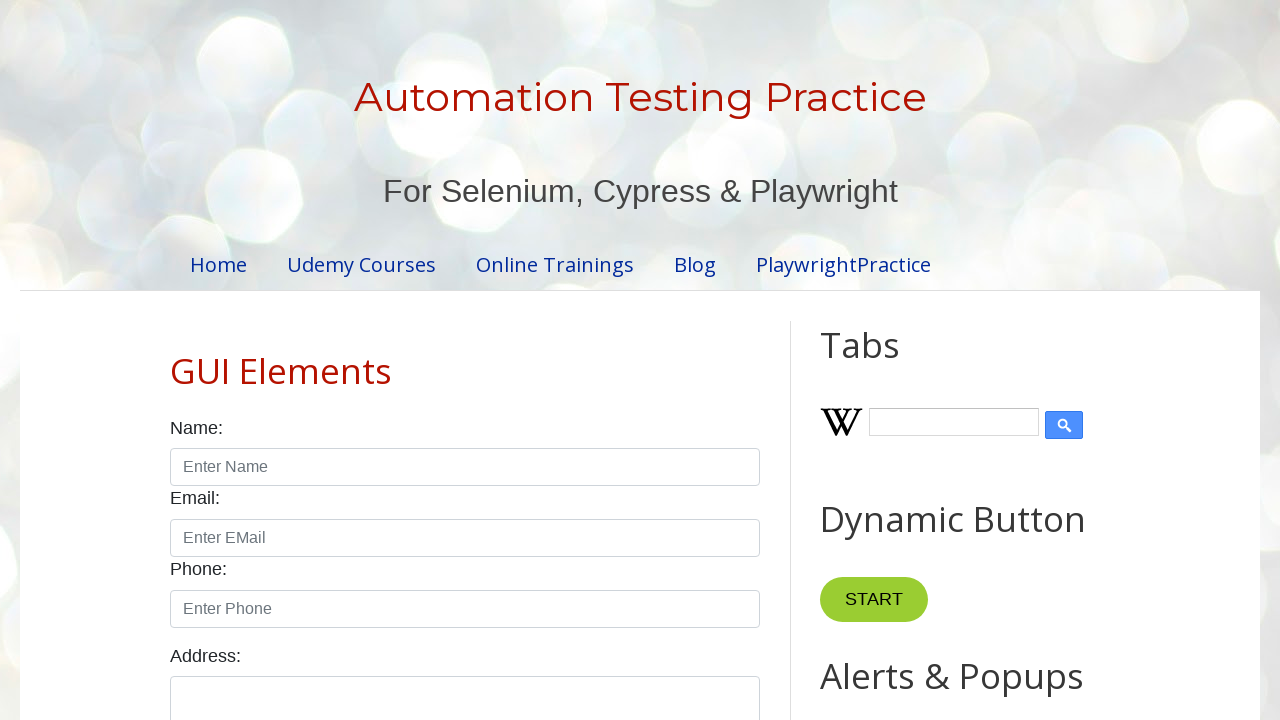

Selected first option in multi-select dropdown at (465, 361) on xpath=//div[6]//select[1]//option[1]
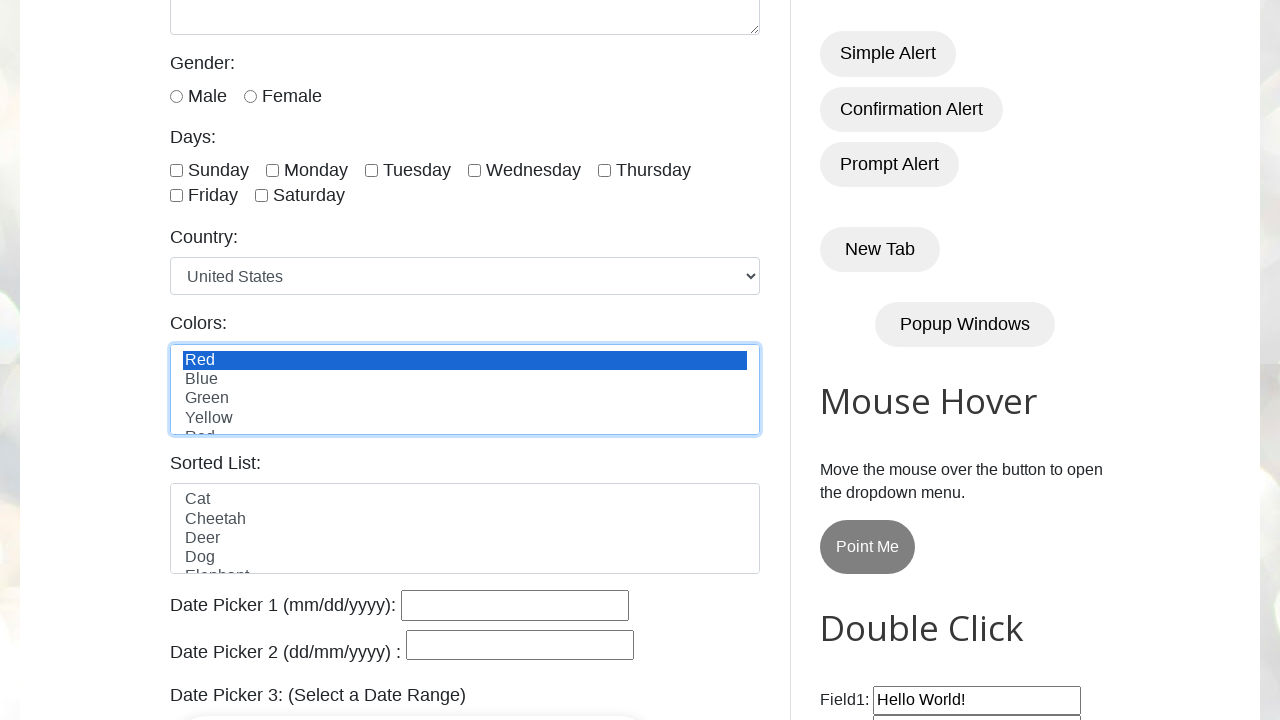

Selected second option in multi-select dropdown at (465, 380) on xpath=//div[6]//select[1]//option[2]
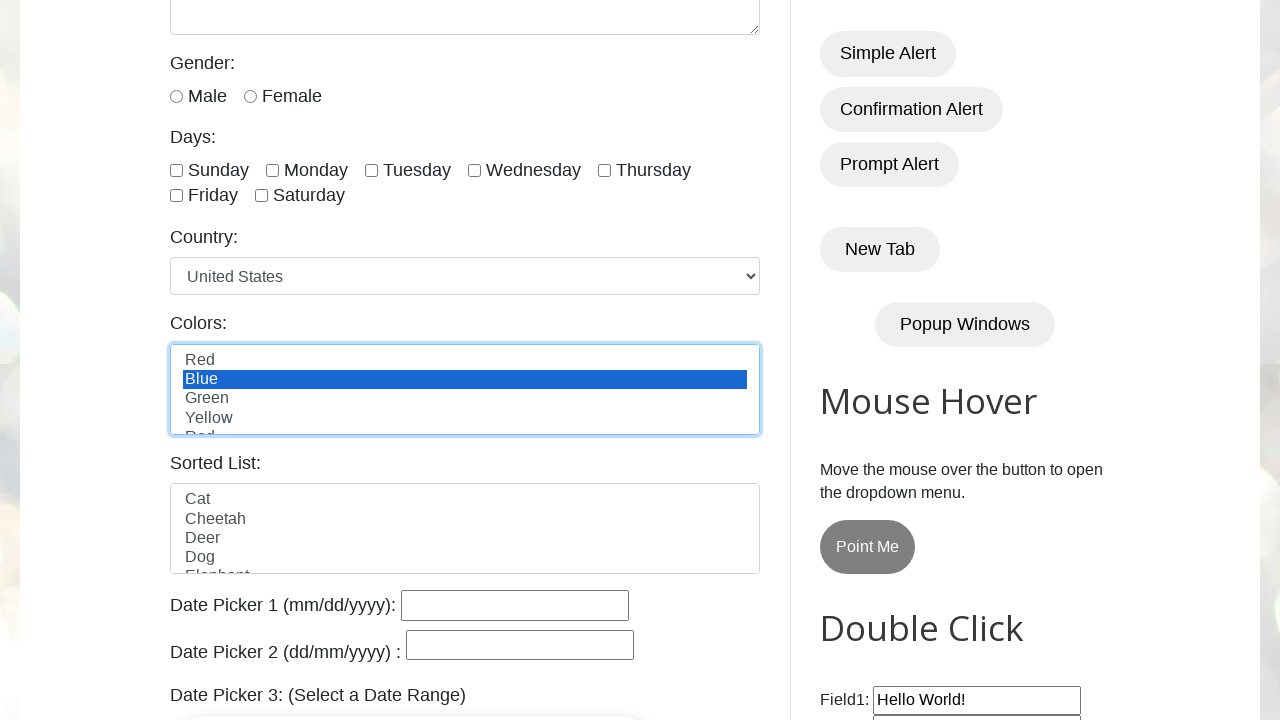

Selected third option in multi-select dropdown at (465, 399) on xpath=//div[6]//select[1]//option[3]
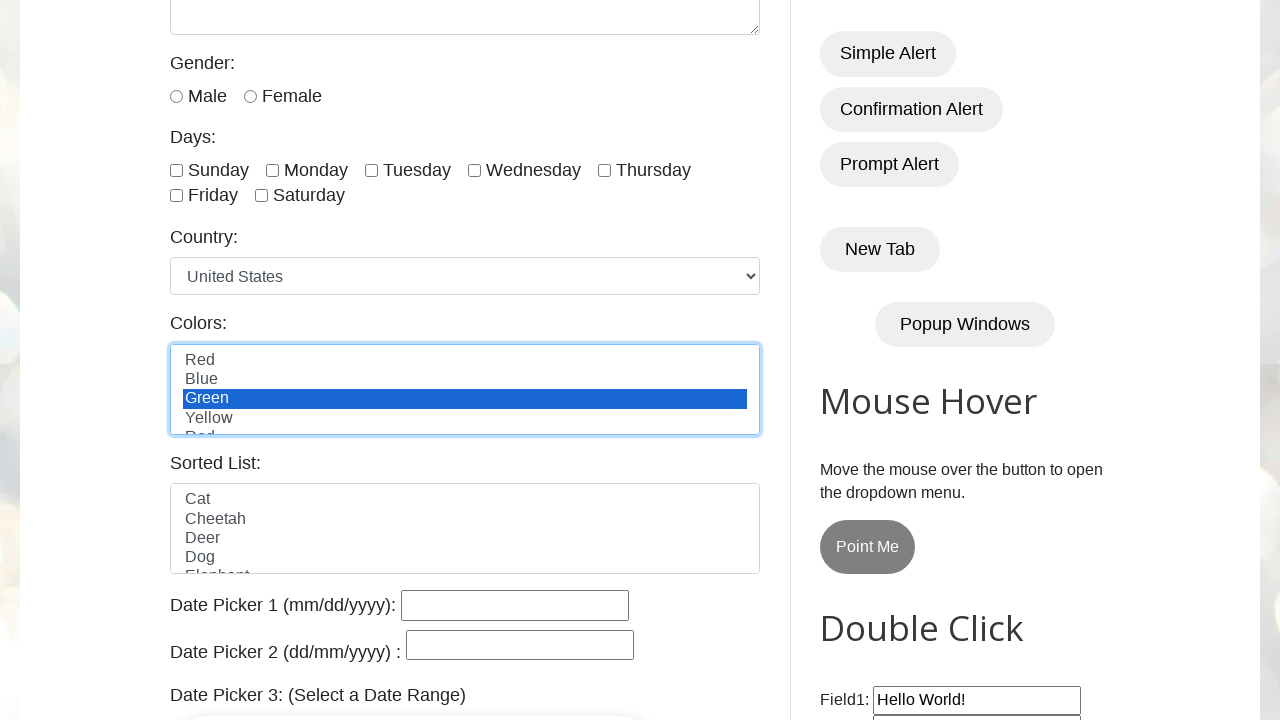

Selected fourth option in multi-select dropdown at (465, 418) on xpath=//div[6]//select[1]//option[4]
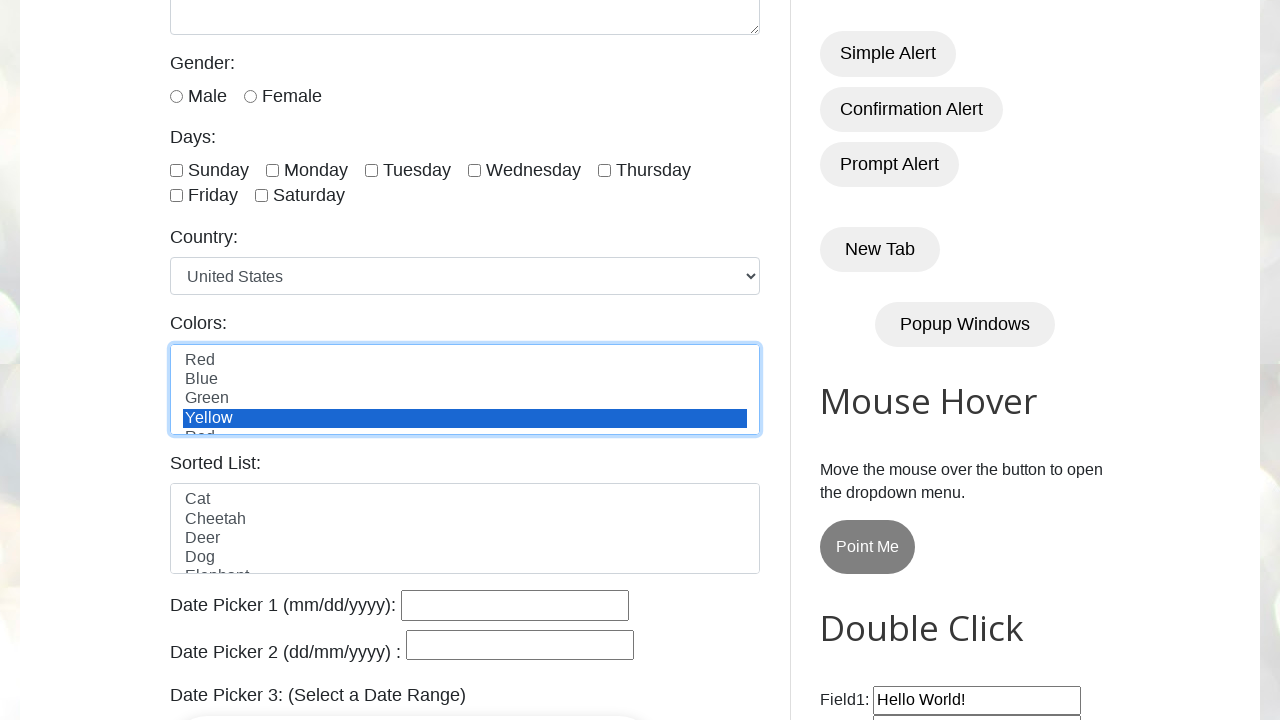

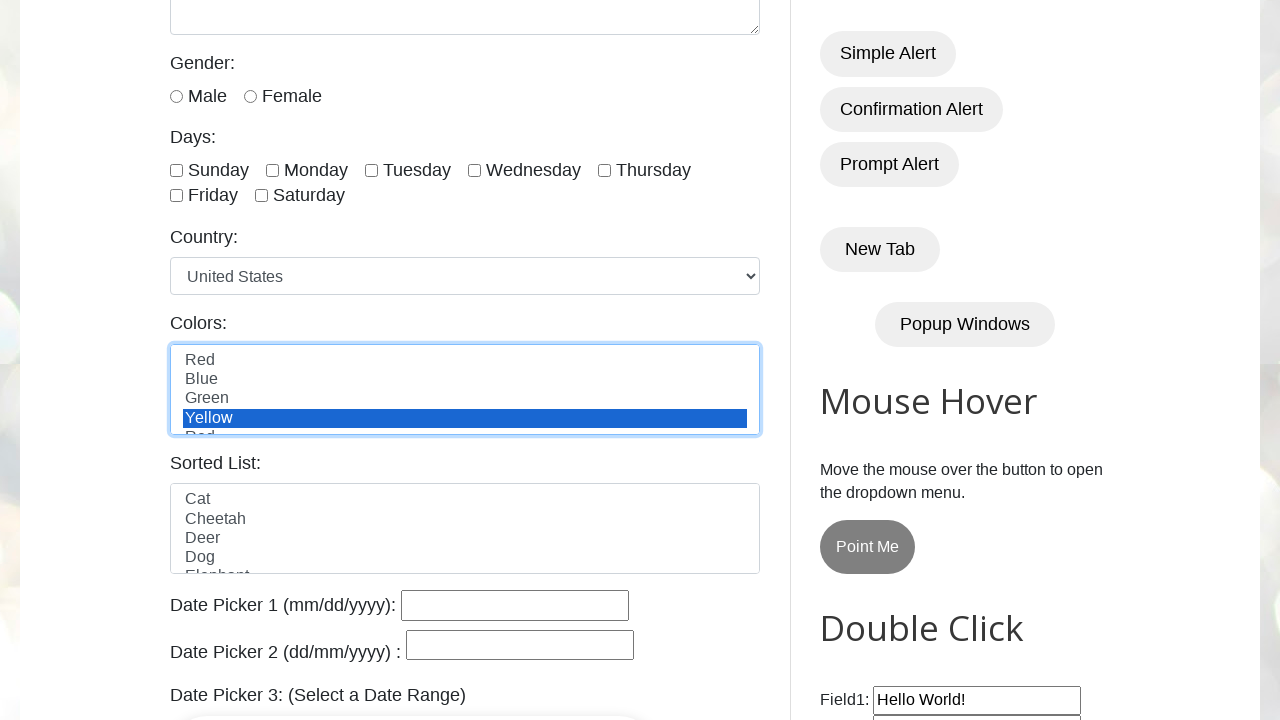